Tests double-click functionality by performing a double-click on a button and verifying the confirmation message appears

Starting URL: https://demoqa.com/buttons

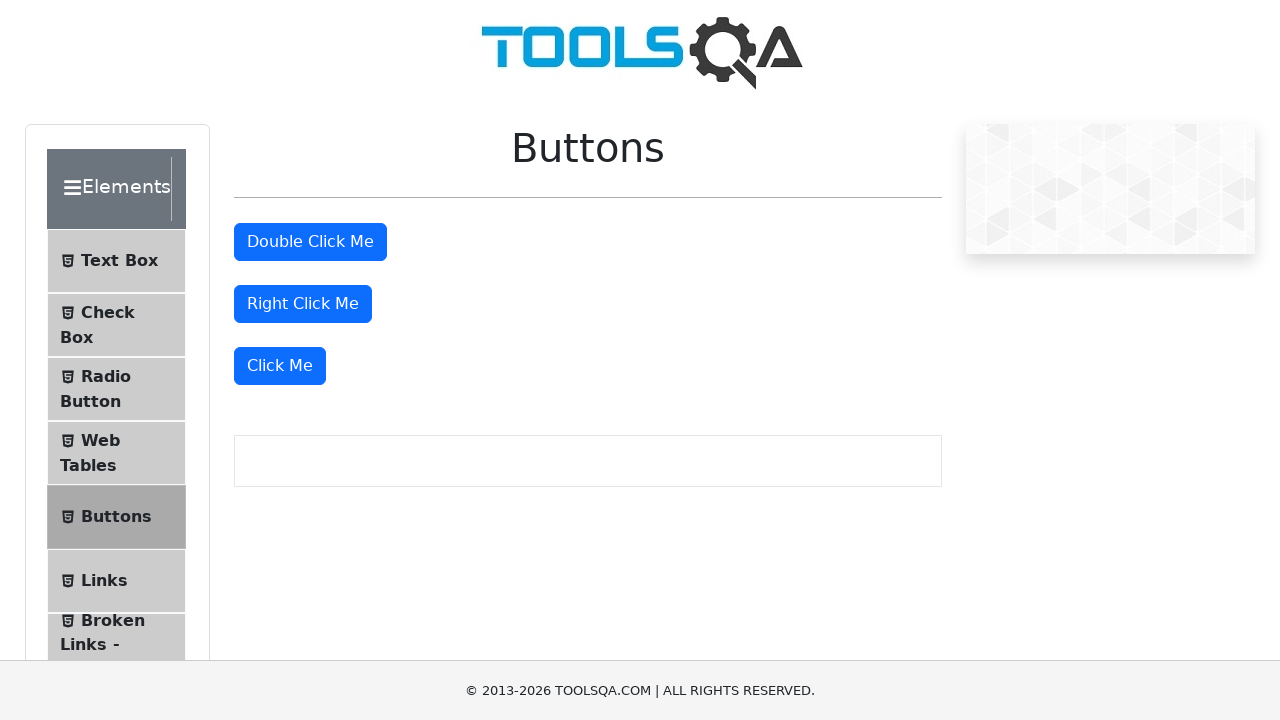

Performed double-click on the double click button at (310, 242) on #doubleClickBtn
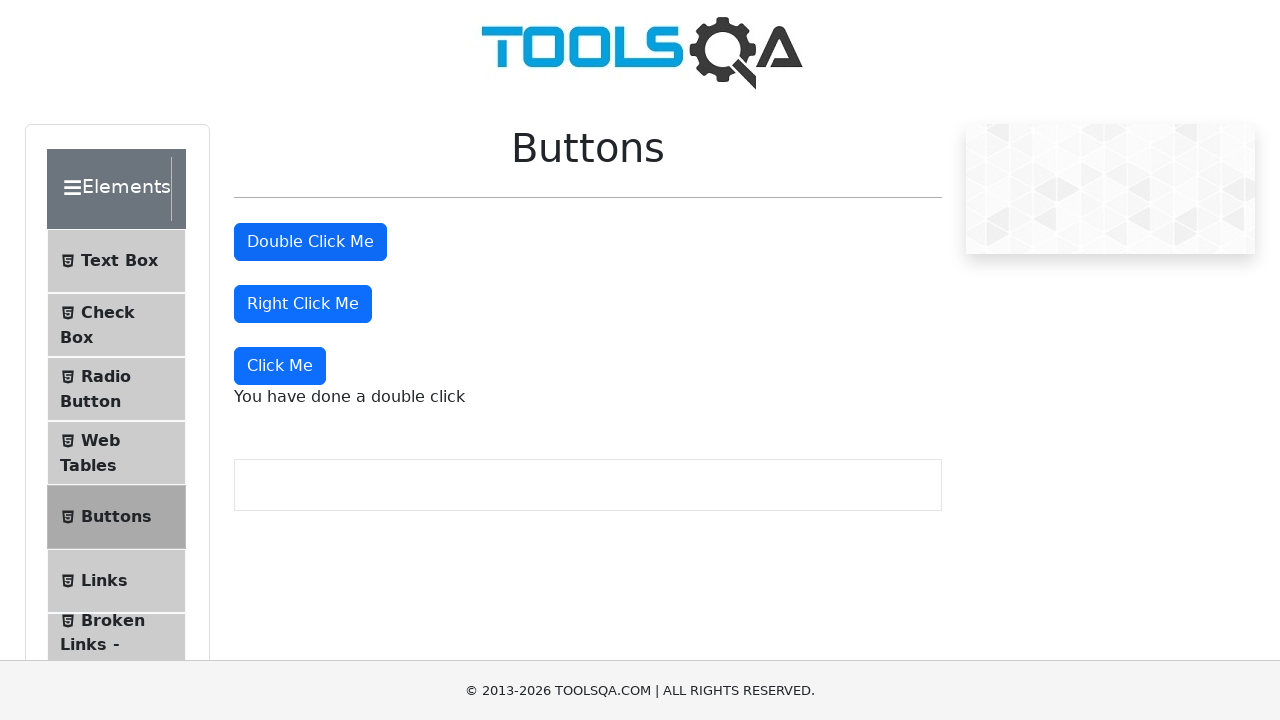

Double click confirmation message appeared
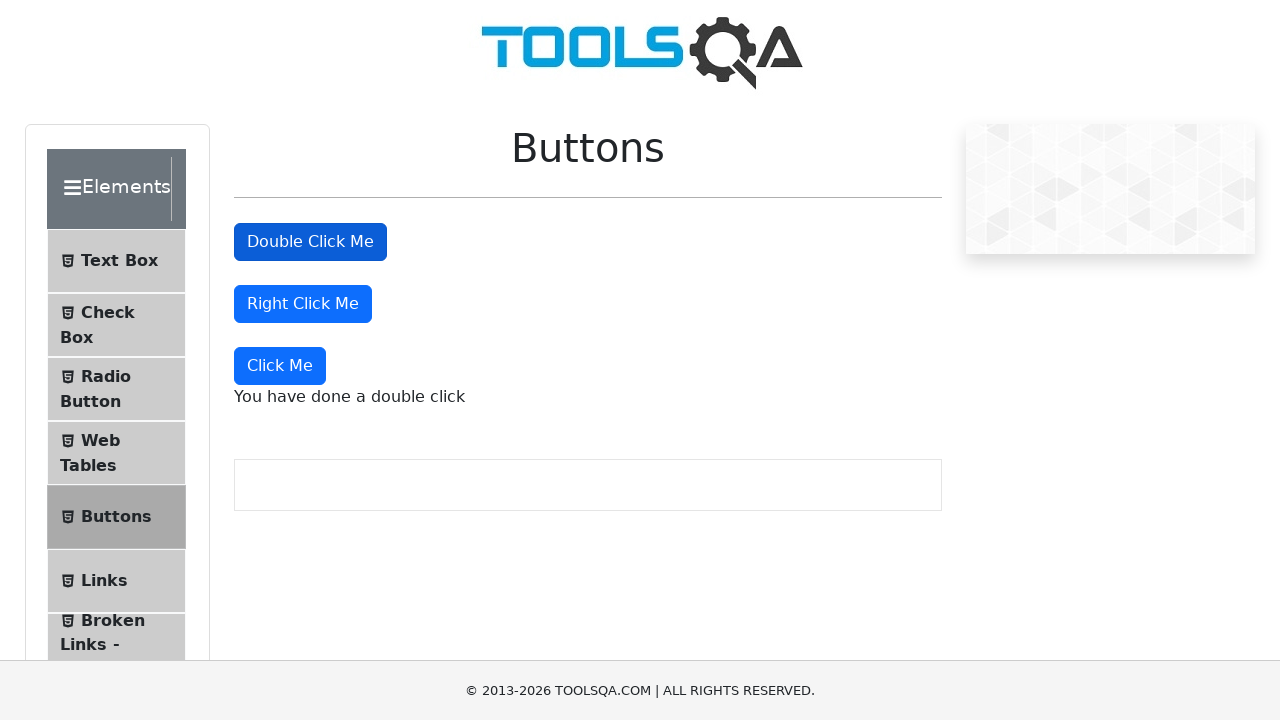

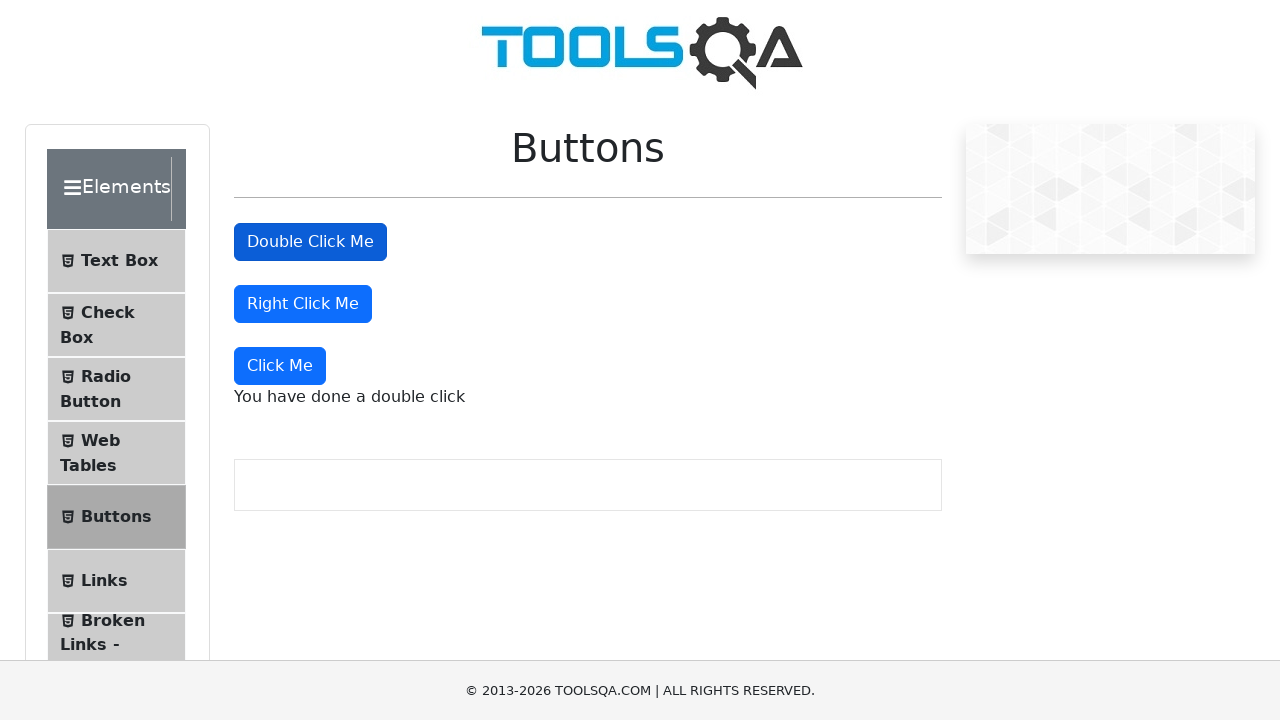